Tests the callback discussion form submission by filling in name, company, phone, email, and question fields, then clicking submit

Starting URL: https://cleverbots.ru/

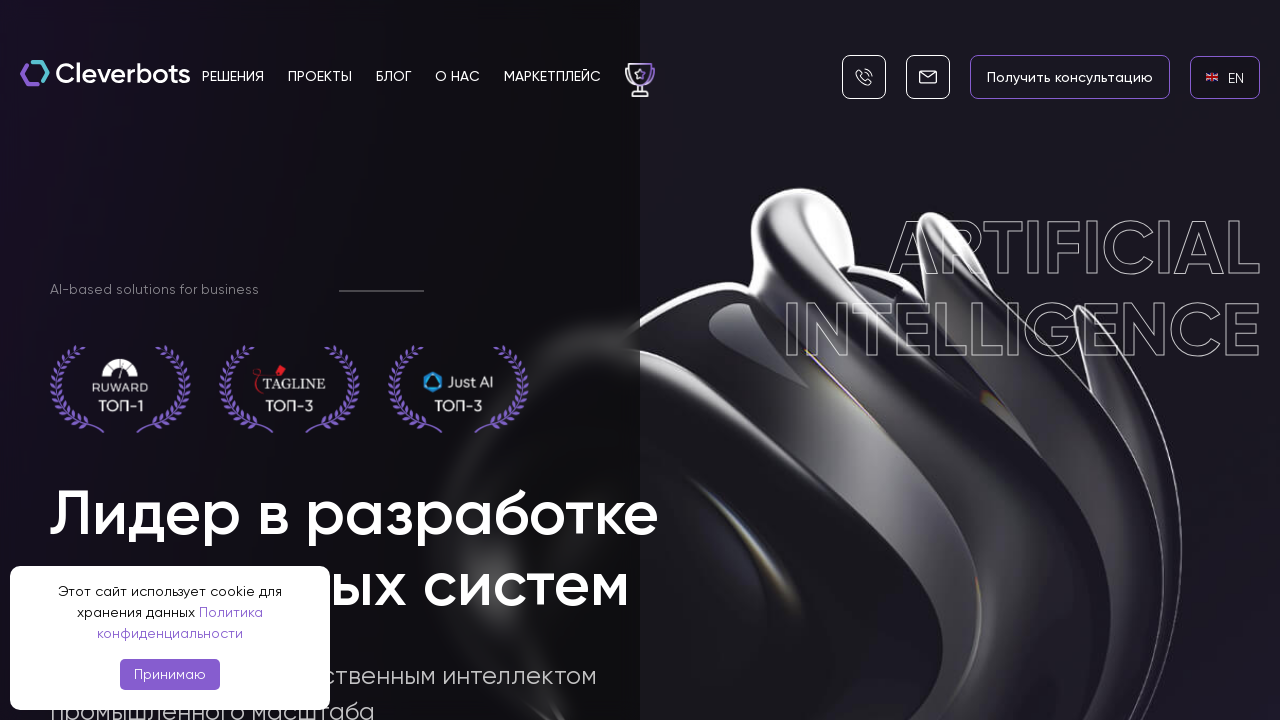

Clicked EN language link at (1225, 77) on internal:role=link[name="en EN"i]
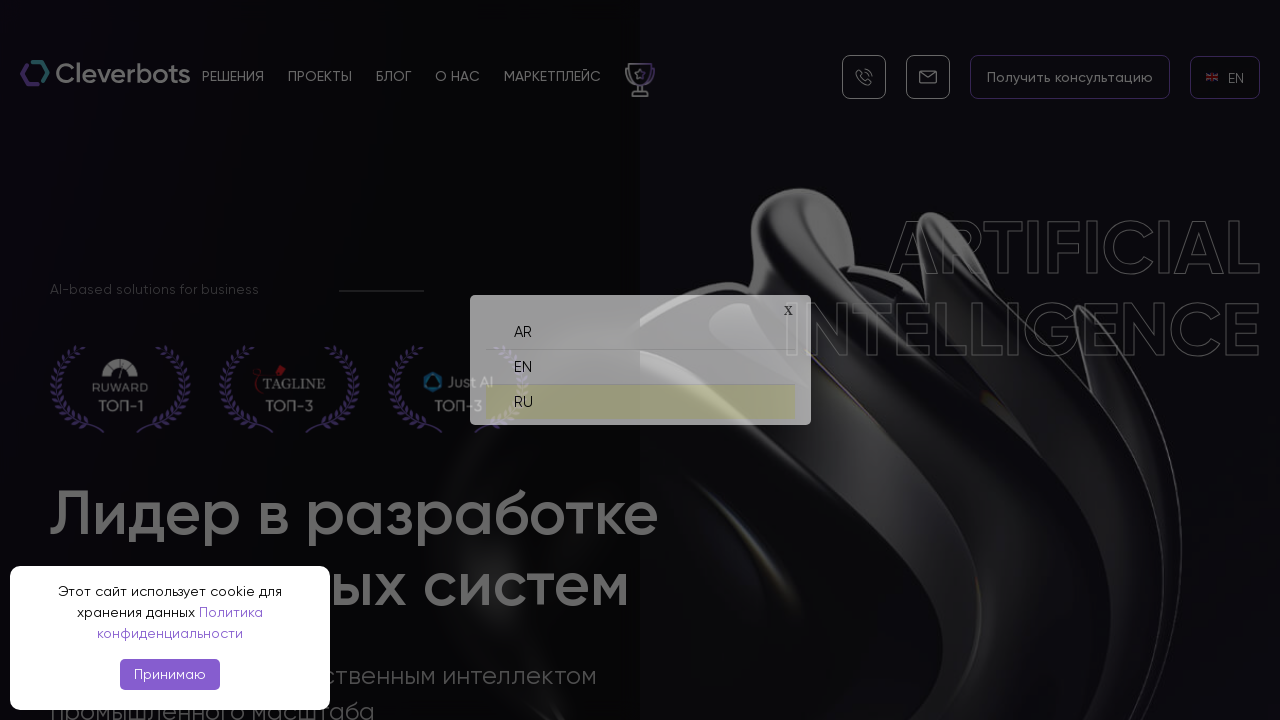

Clicked RU language link to switch to Russian at (640, 394) on internal:role=link[name="ru RU"i]
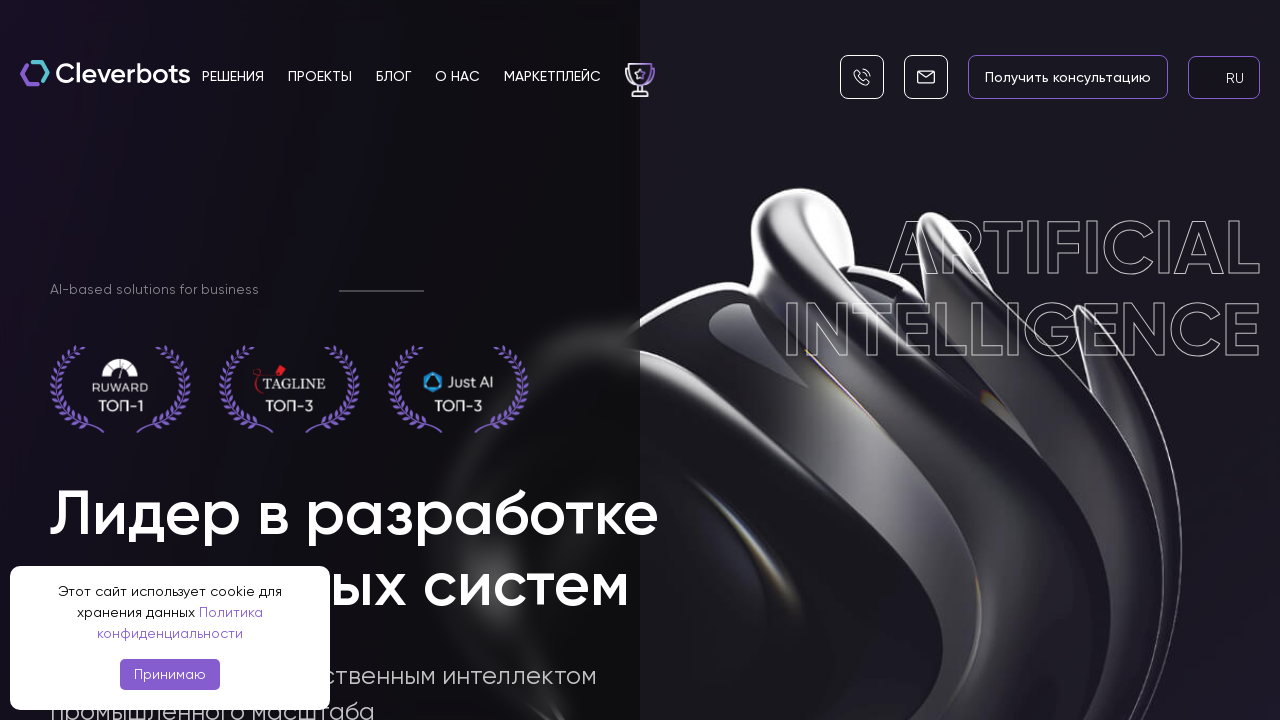

Clicked on 'Name' field at (910, 361) on internal:role=textbox[name="Ваше имя"i]
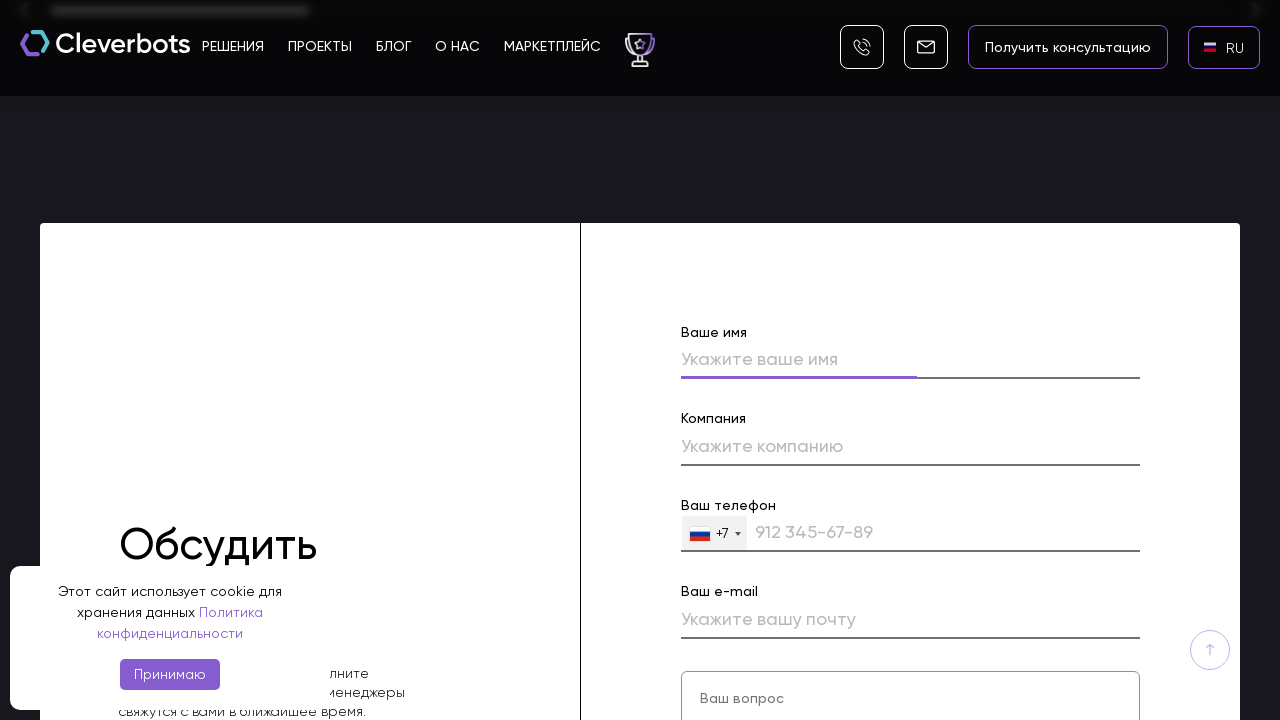

Filled name field with 'Михаил' on internal:role=textbox[name="Ваше имя"i]
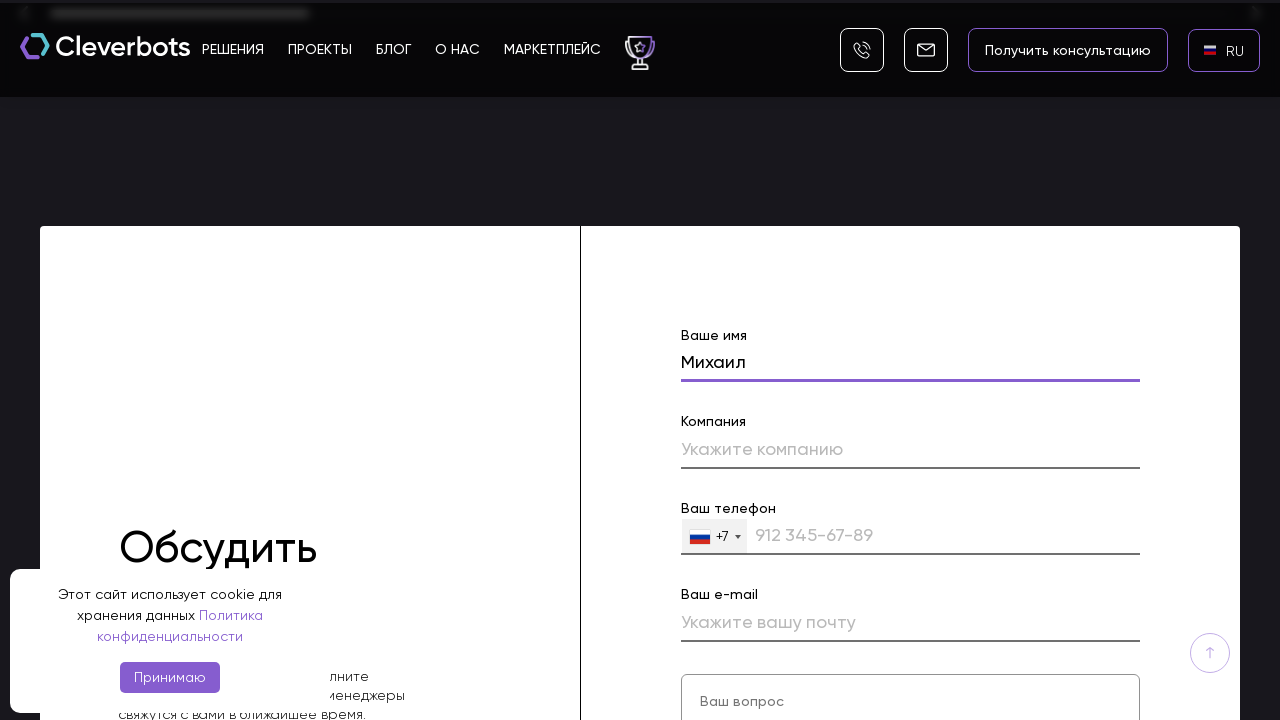

Clicked on 'Company' field at (910, 447) on internal:role=textbox[name="Компания"i]
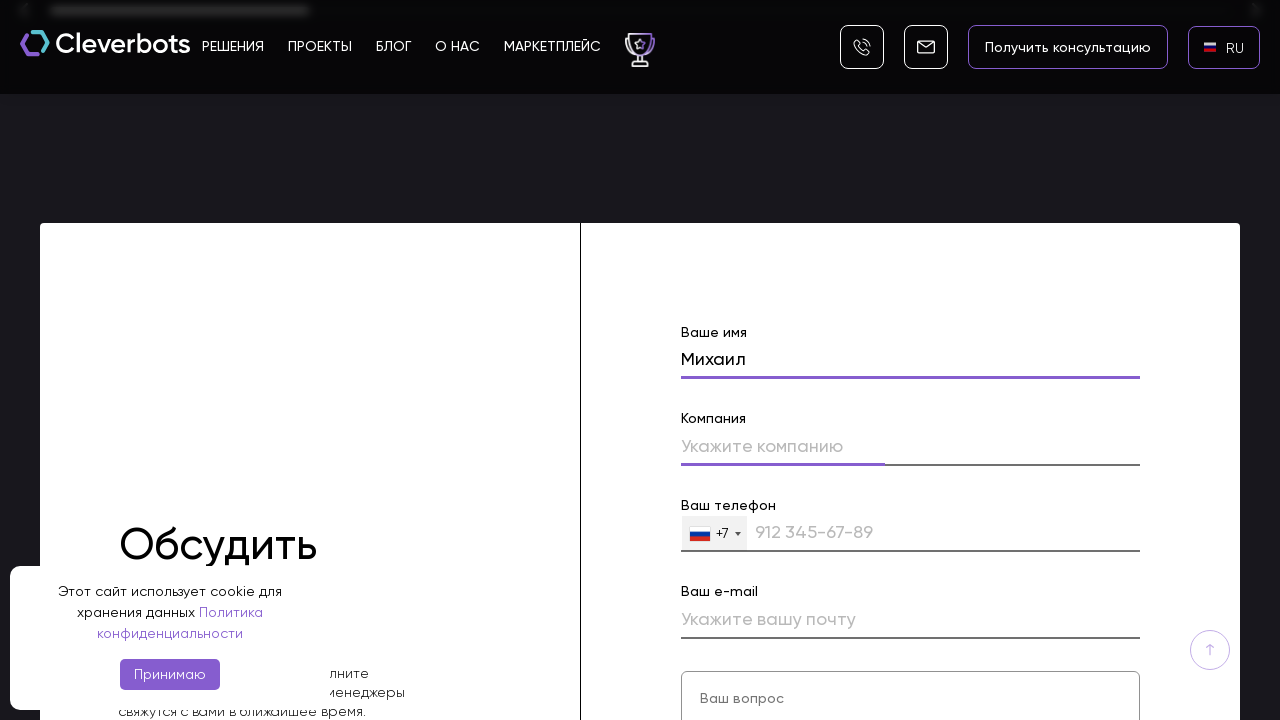

Filled company field with 'TestCompany' on internal:role=textbox[name="Компания"i]
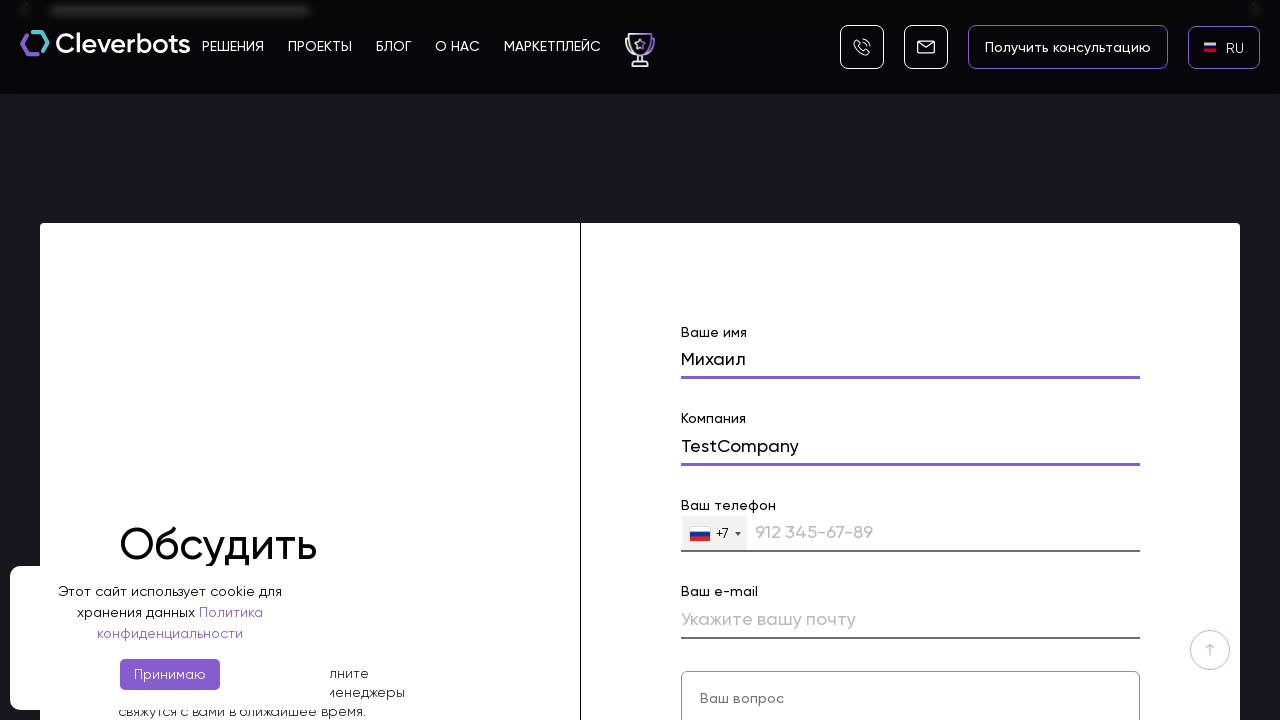

Clicked on 'Phone' field at (910, 534) on internal:role=textbox[name="Ваш телефон"i]
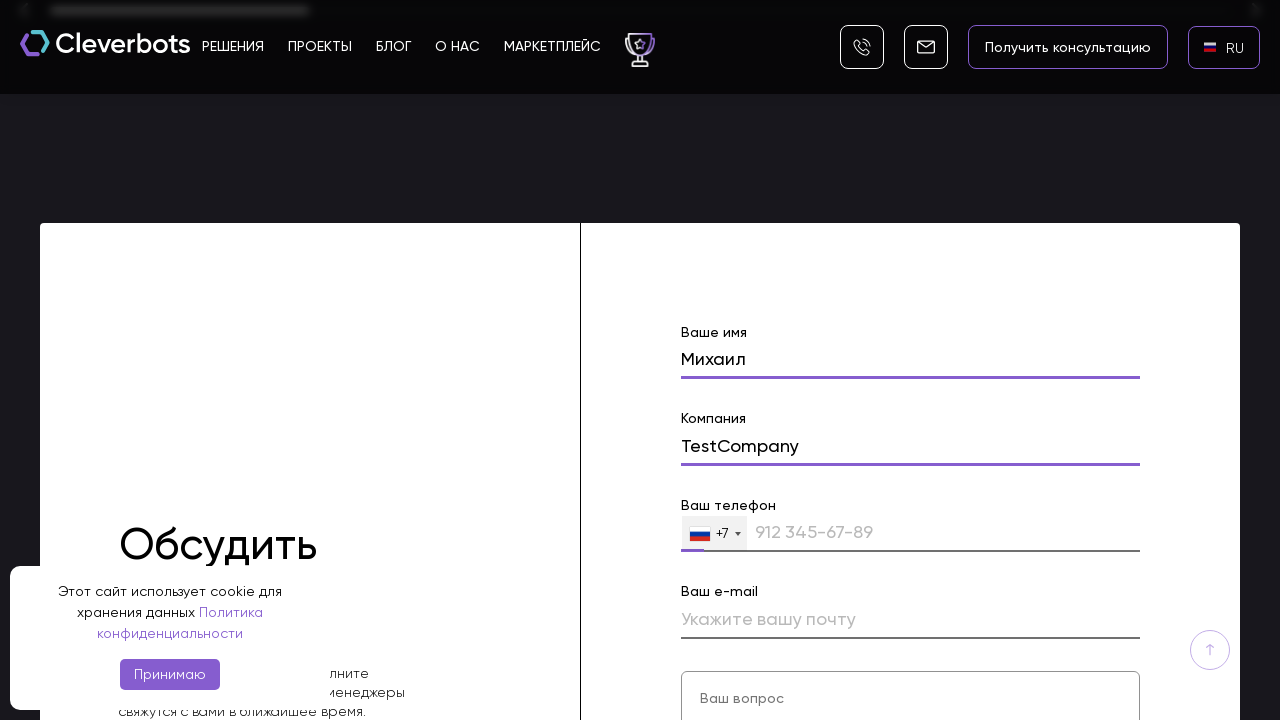

Filled phone field with '9876543210' on internal:role=textbox[name="Ваш телефон"i]
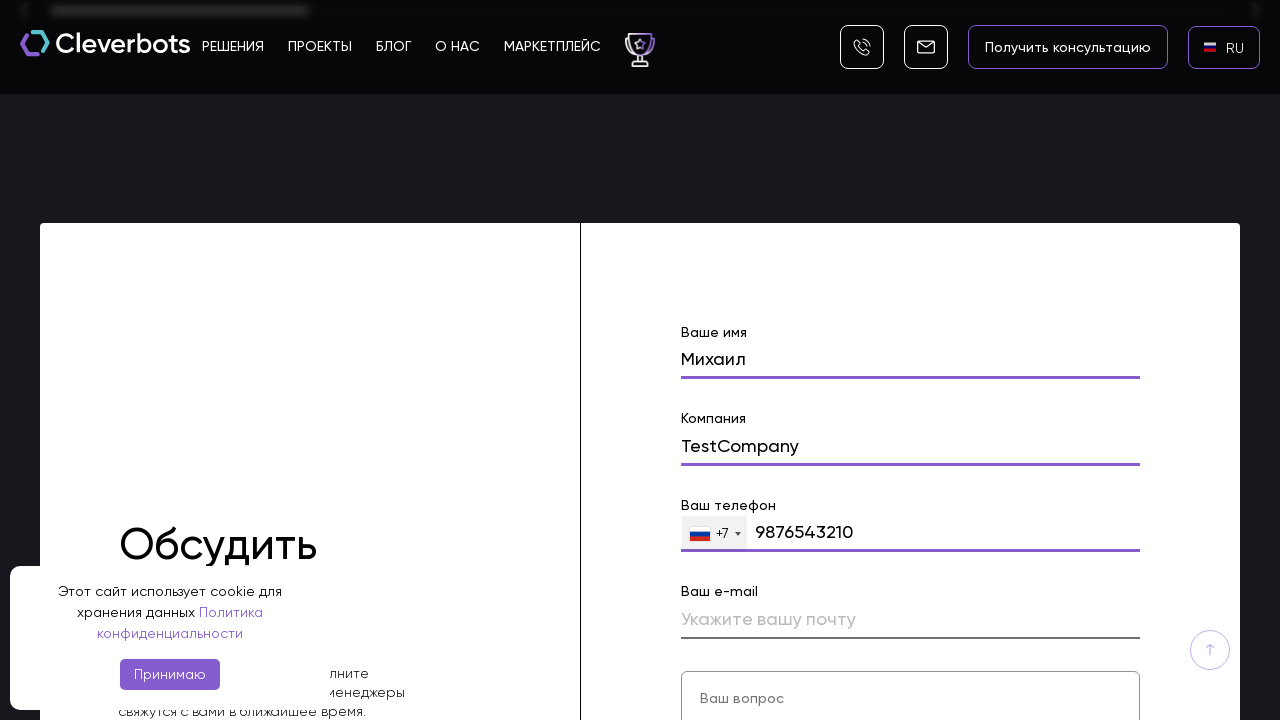

Clicked on 'Email' field at (910, 620) on internal:role=textbox[name="Ваш e-mail"i]
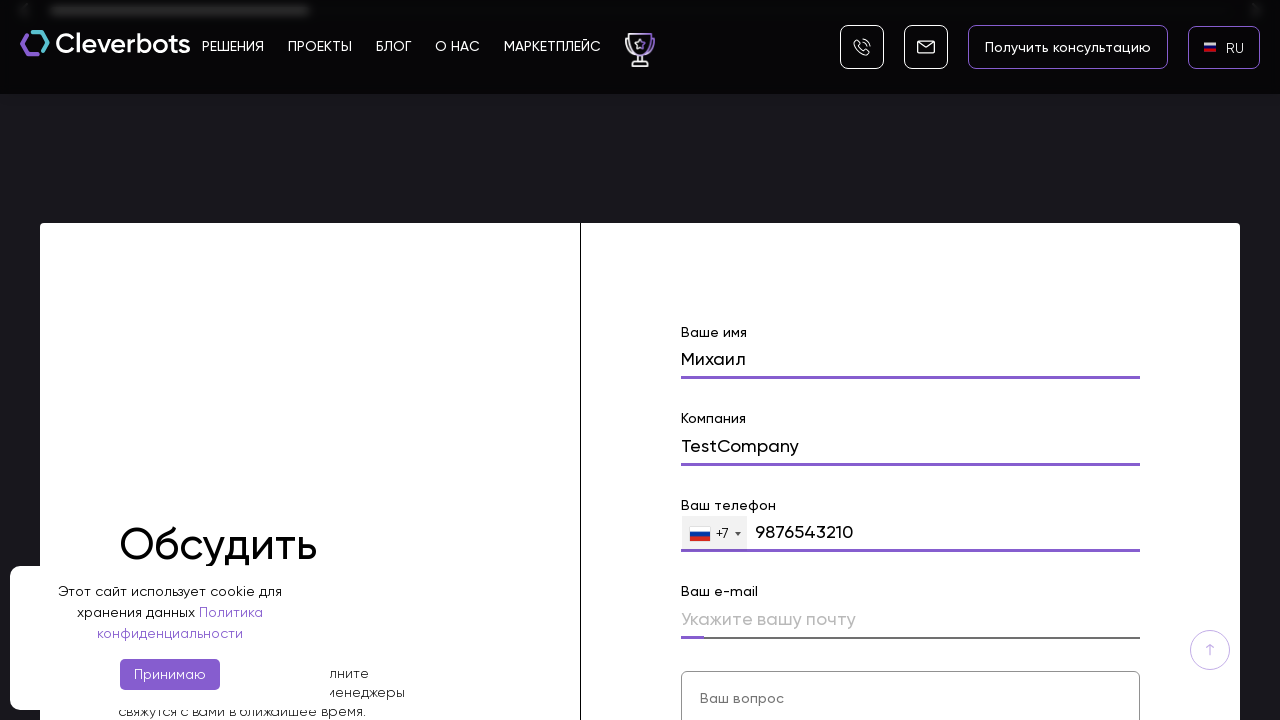

Filled email field with 'testuser@example.com' on internal:role=textbox[name="Ваш e-mail"i]
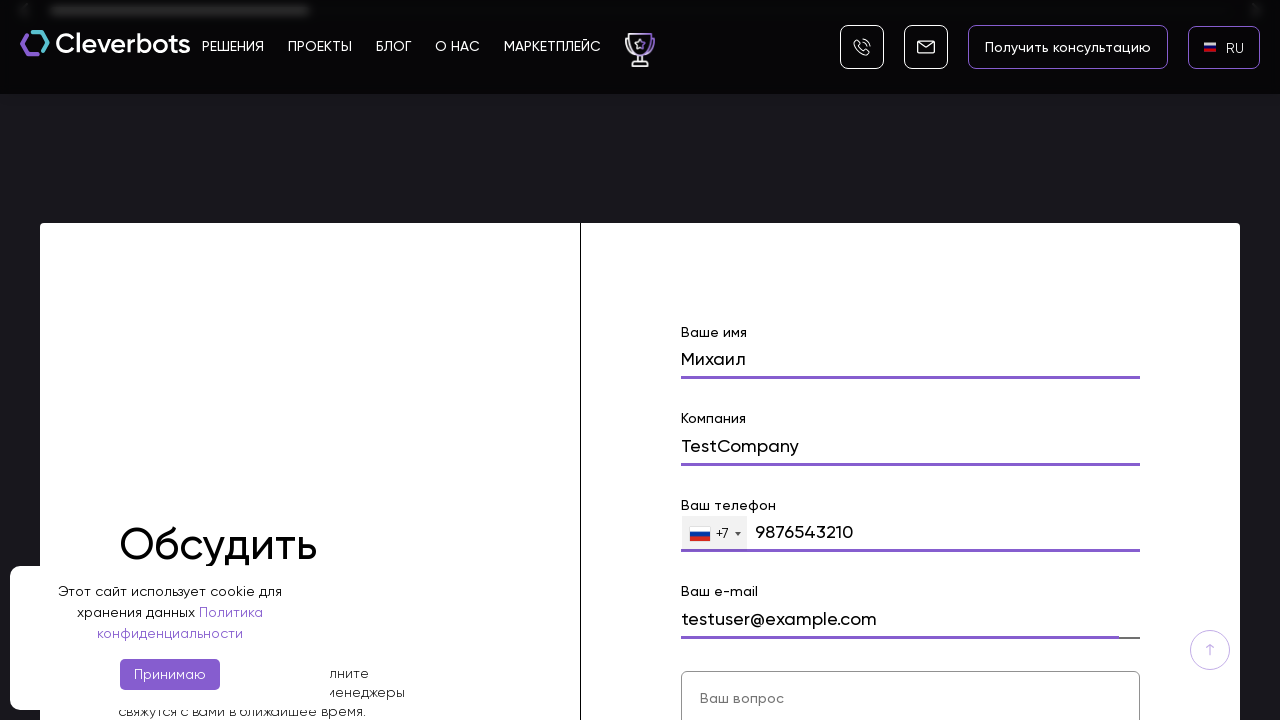

Clicked on 'Question' field at (910, 606) on internal:role=textbox[name="Ваш вопрос"i]
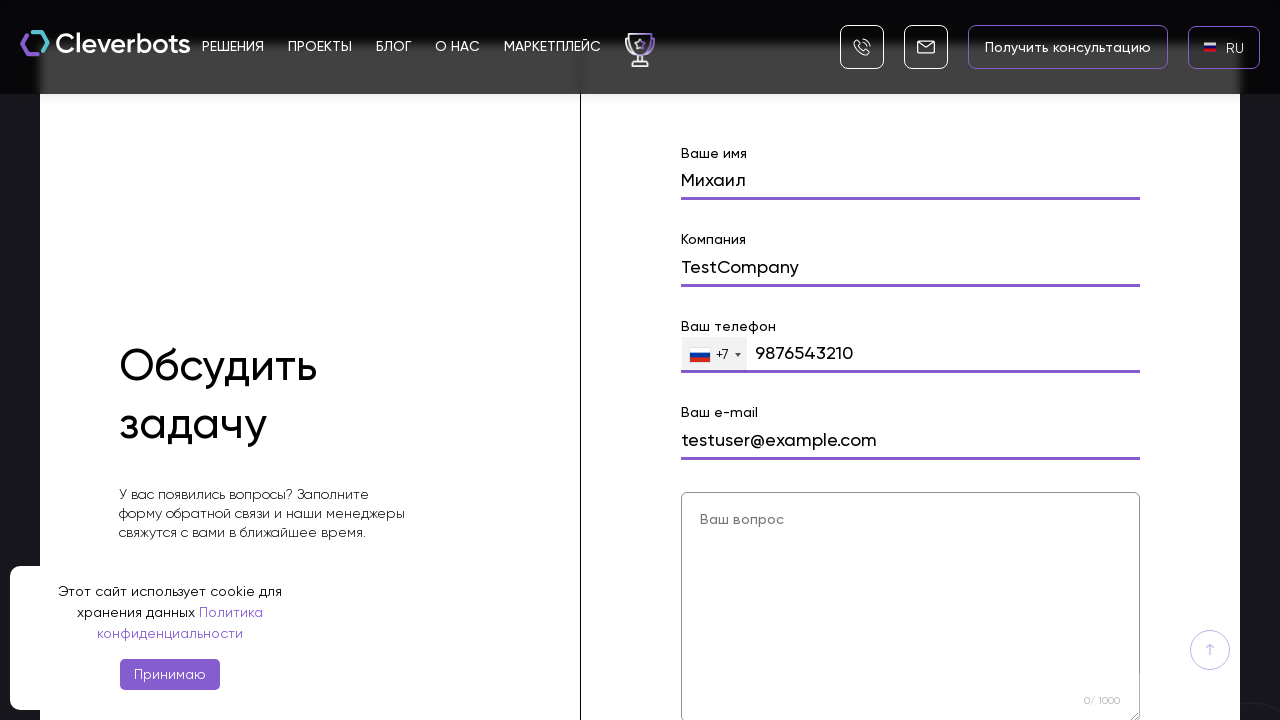

Filled question field with 'Test form submission' on internal:role=textbox[name="Ваш вопрос"i]
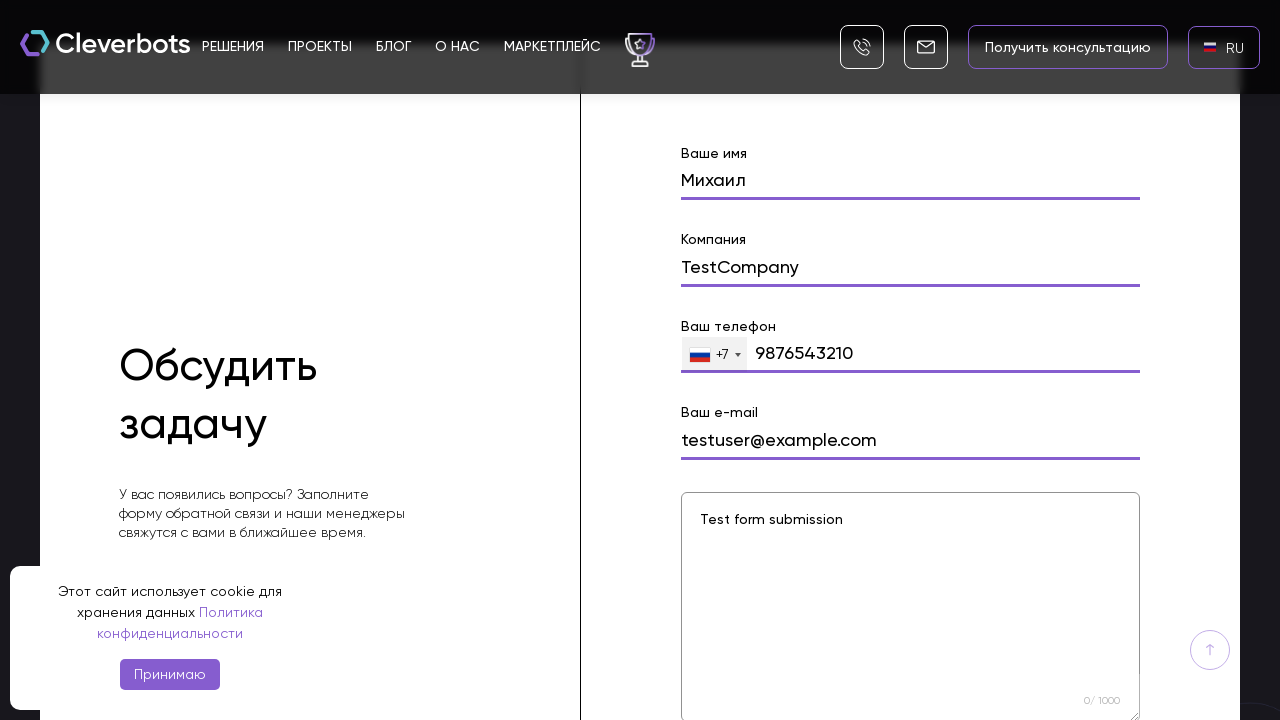

Clicked 'Submit' button to send the discussion form at (716, 361) on internal:role=button[name="Отправить"i]
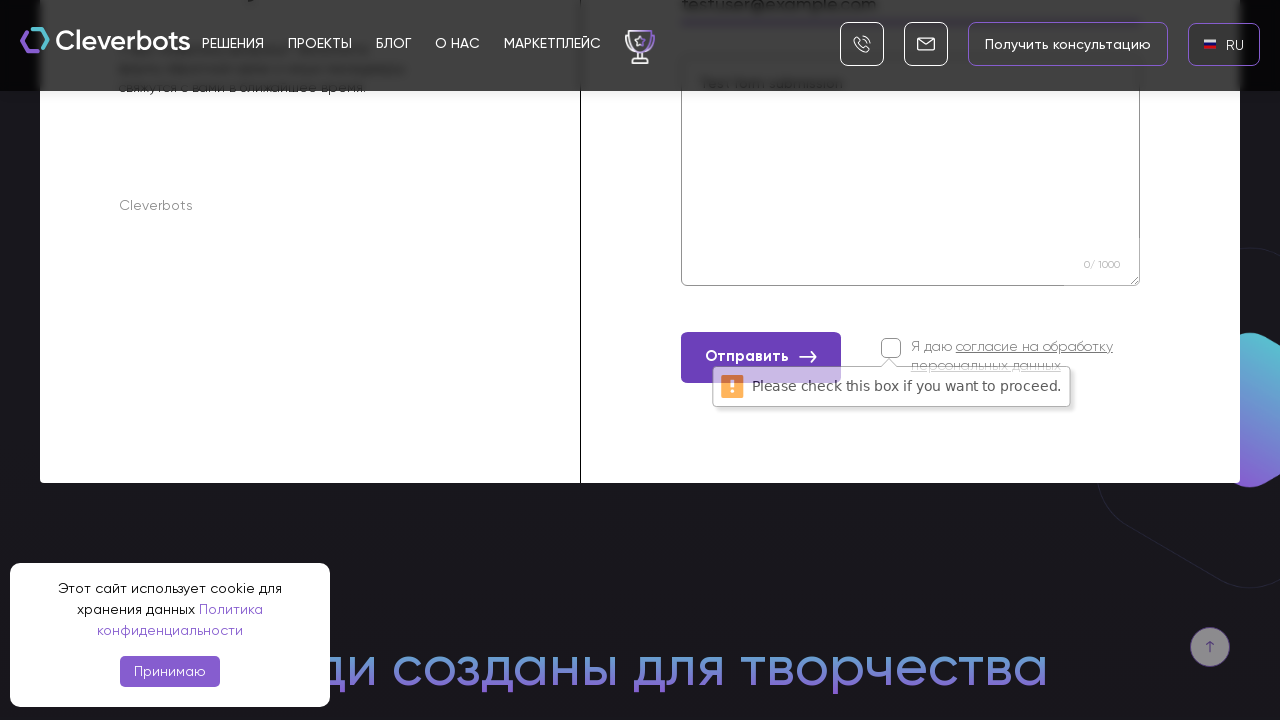

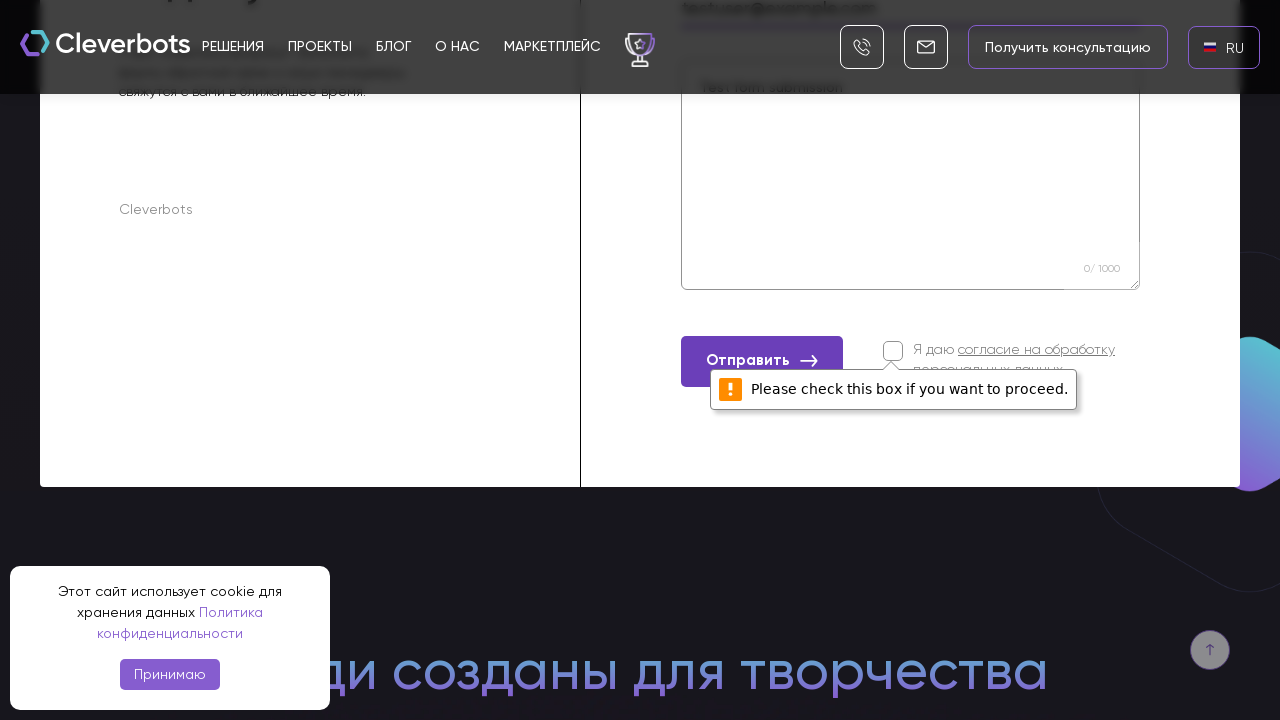